Tests autocomplete/autosuggest functionality by typing a partial country name, selecting from the dropdown suggestions, and verifying the selected value.

Starting URL: https://rahulshettyacademy.com/dropdownsPractise/

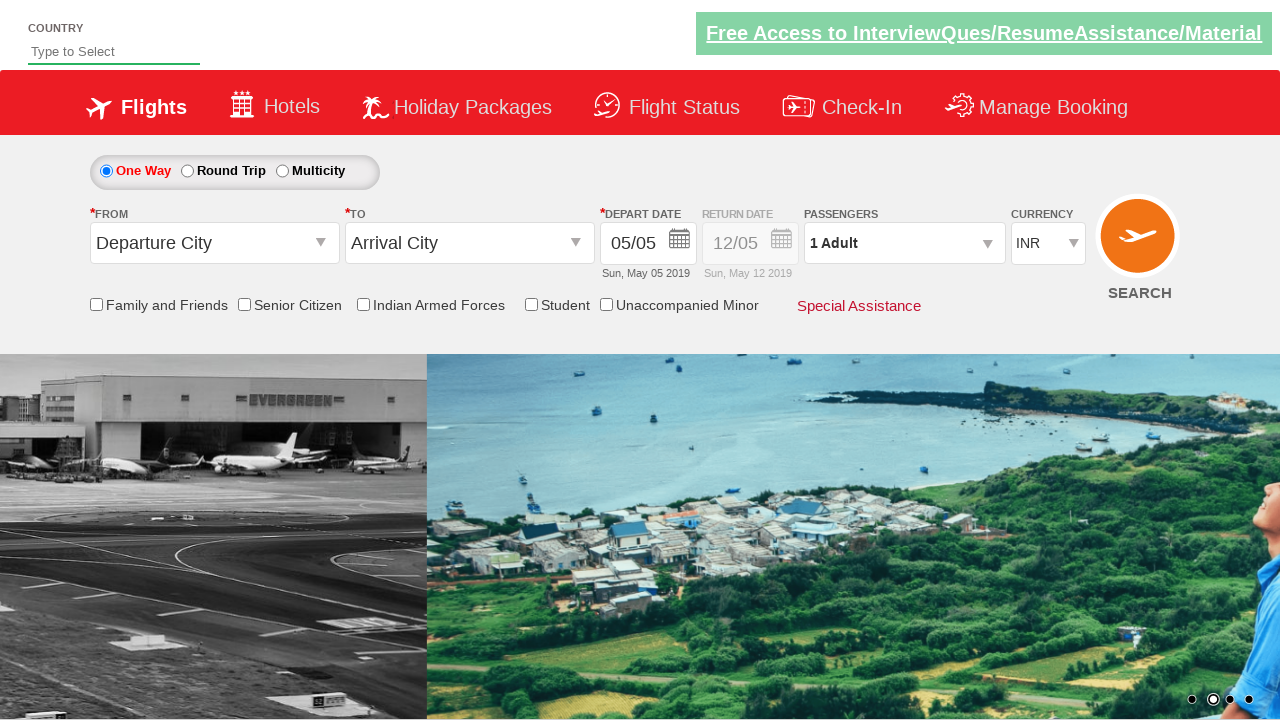

Filled autosuggest field with 'Ind' on #autosuggest
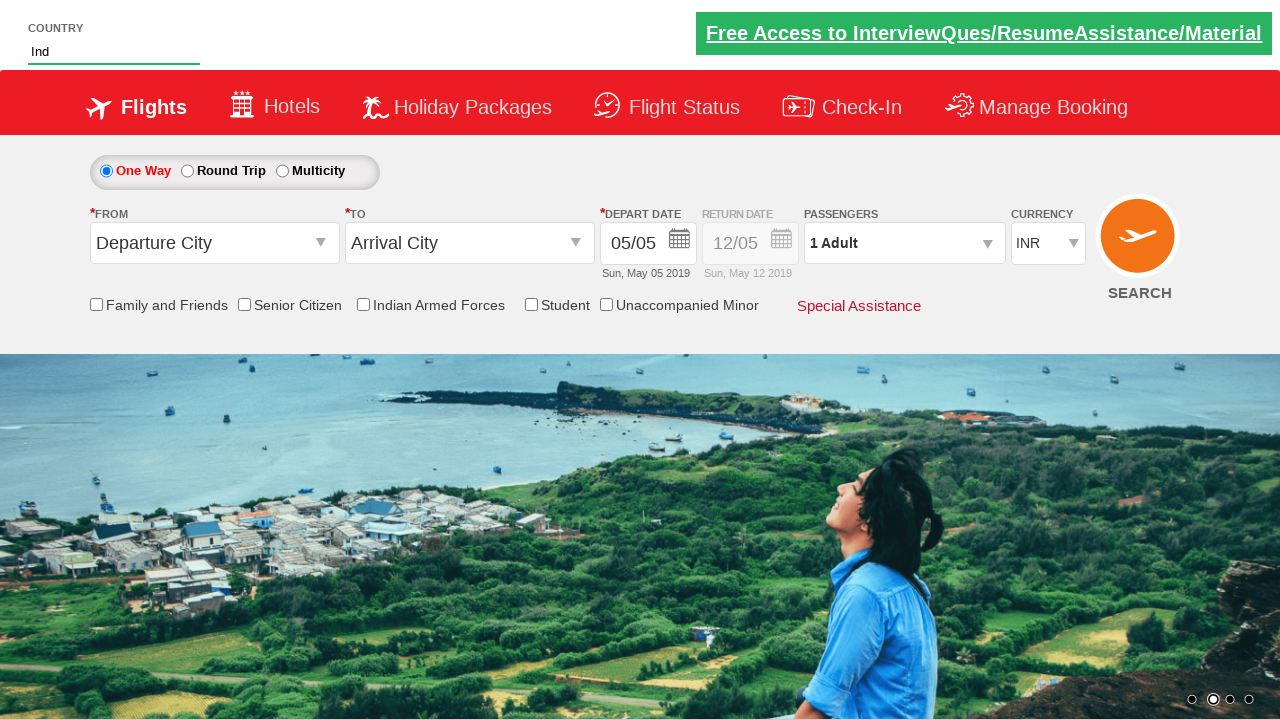

Autocomplete suggestions dropdown appeared
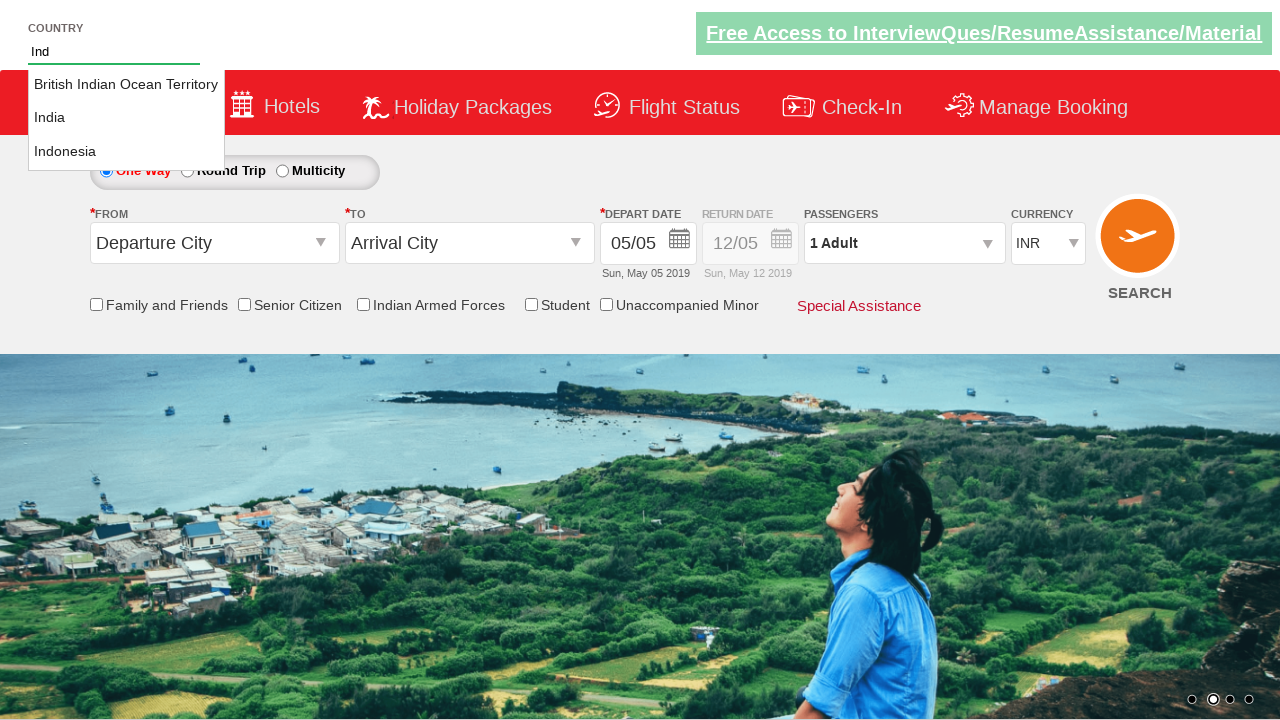

Located 3 country suggestions in dropdown
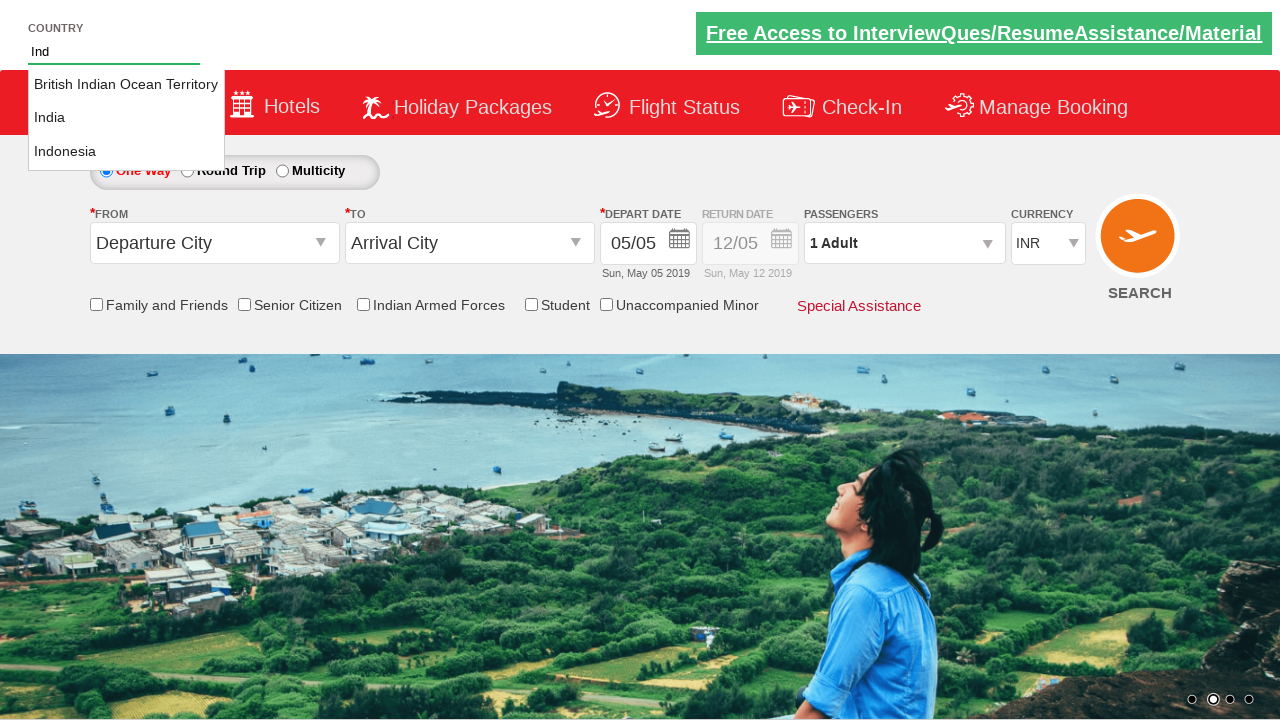

Selected 'India' from dropdown suggestions at (126, 118) on li.ui-menu-item a >> nth=1
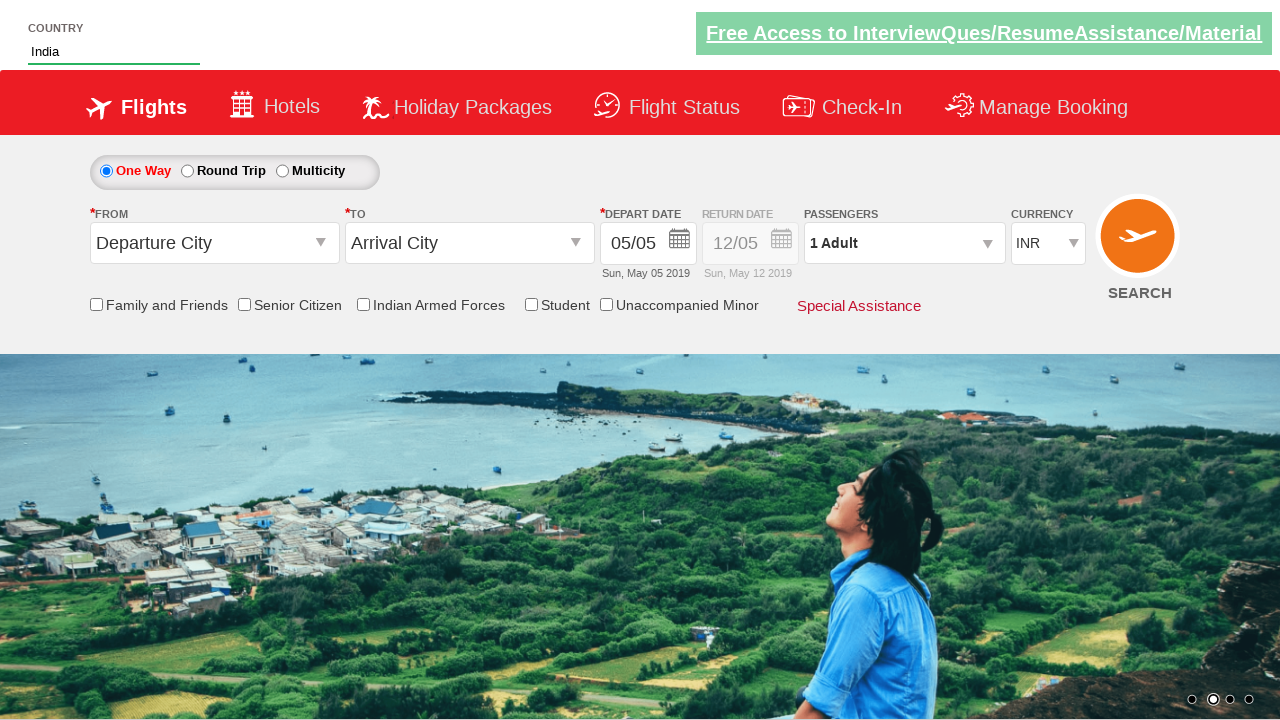

Verified autosuggest field contains 'India'
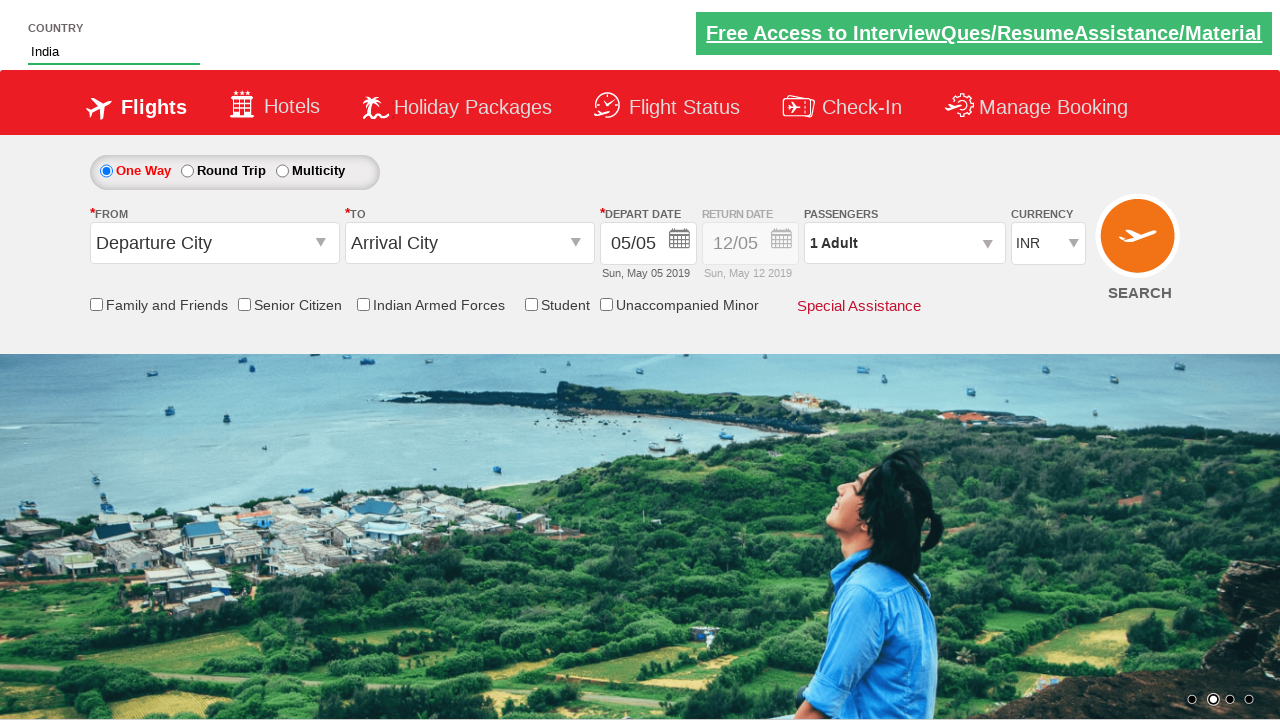

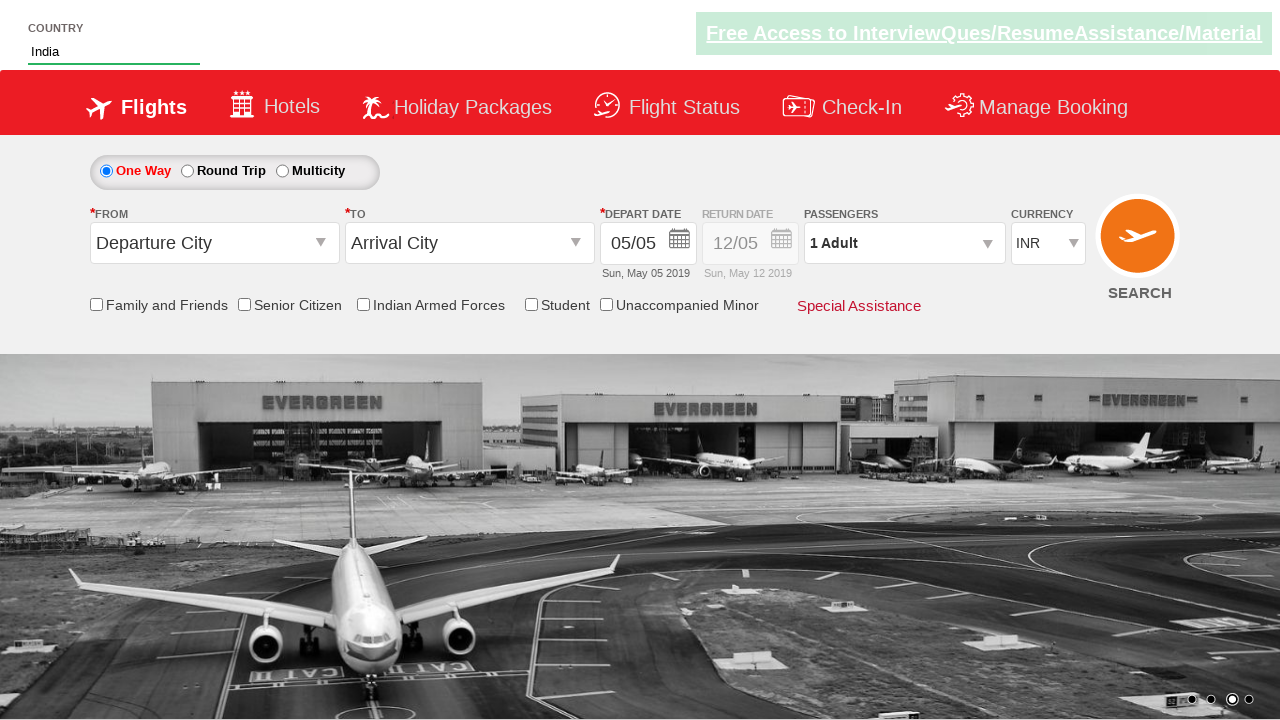